Tests window handling by opening a new window, switching between windows, and filling a form with various inputs

Starting URL: https://rahulshettyacademy.com/loginpagePractise/

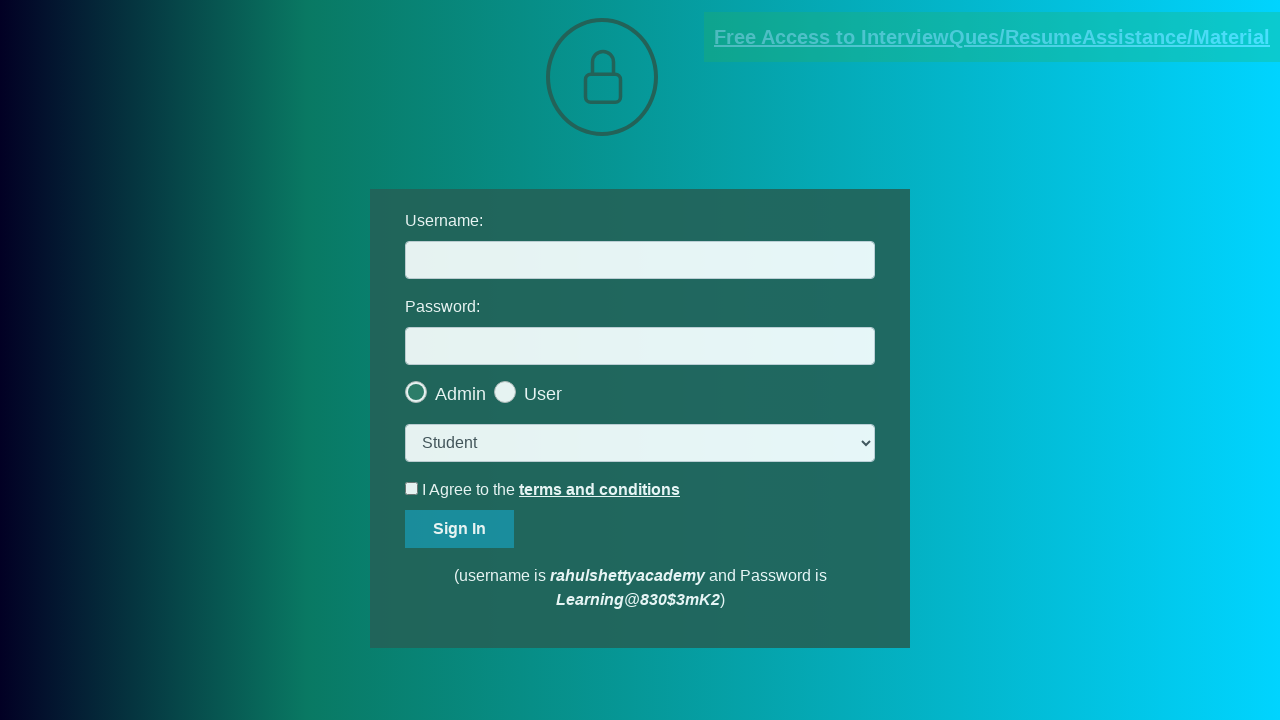

Clicked blinking text to open new window at (992, 37) on .blinkingText
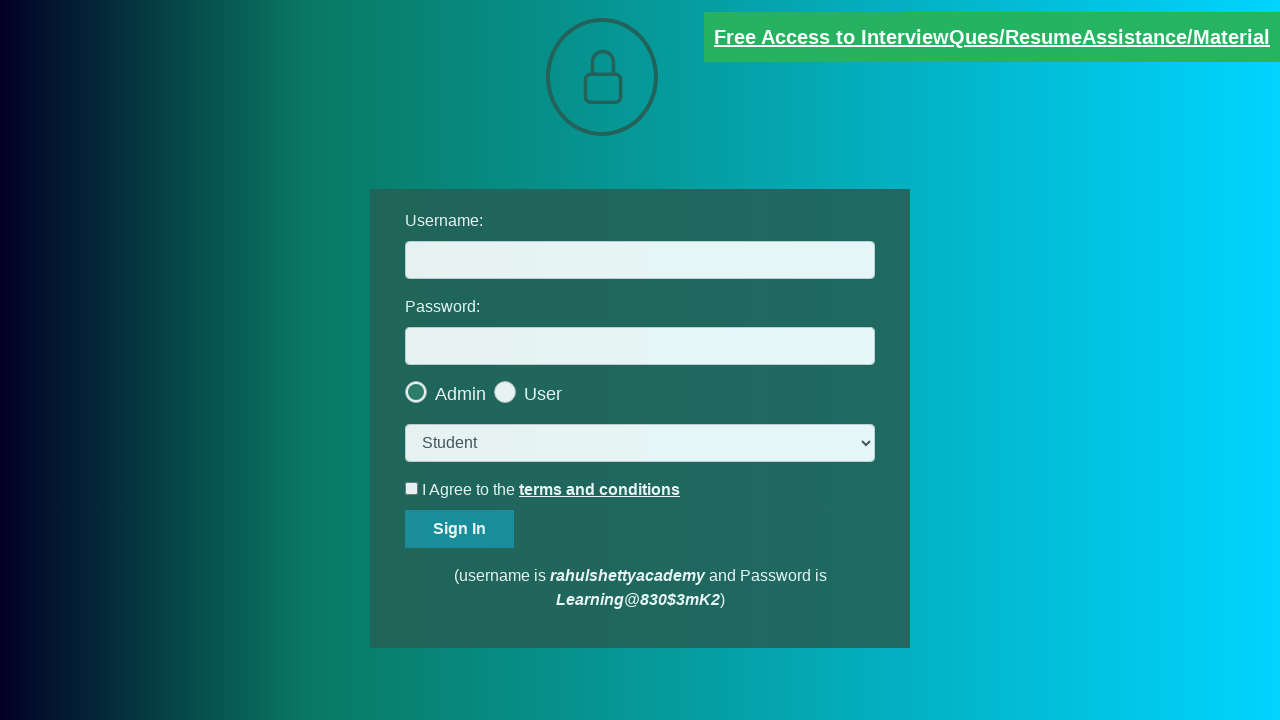

New window opened and captured
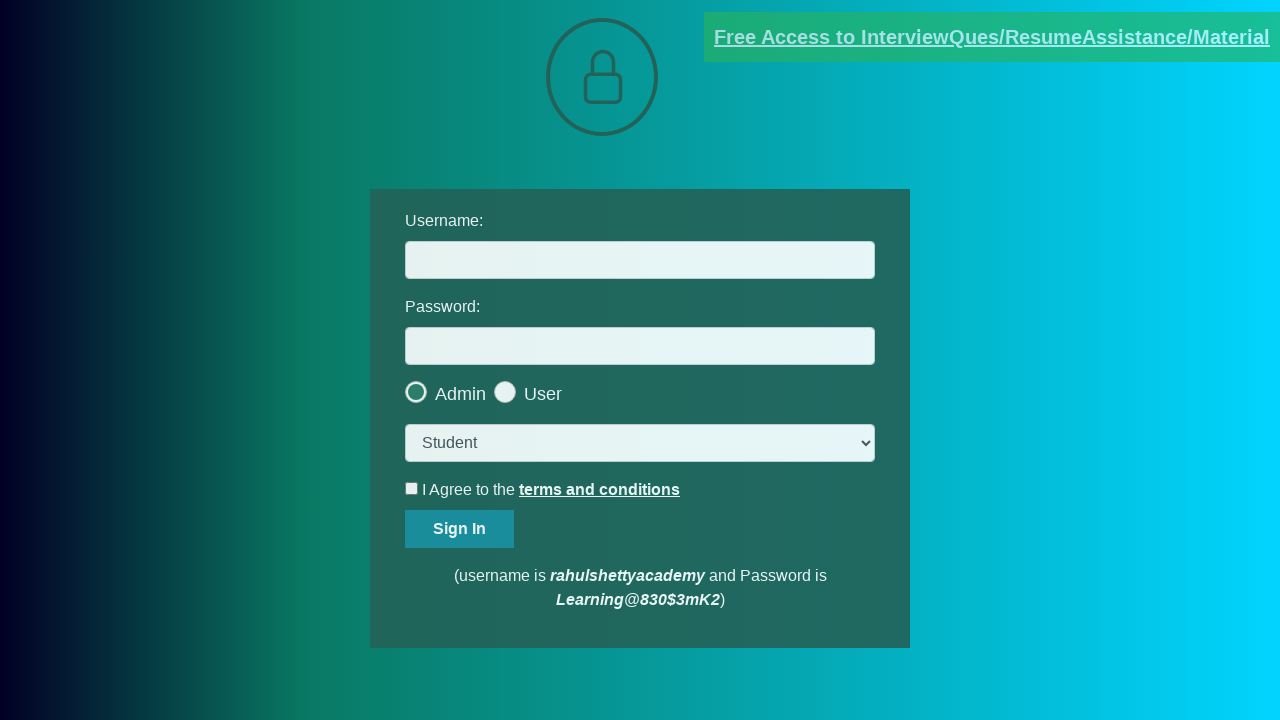

Retrieved heading text from new window: 'Documents request'
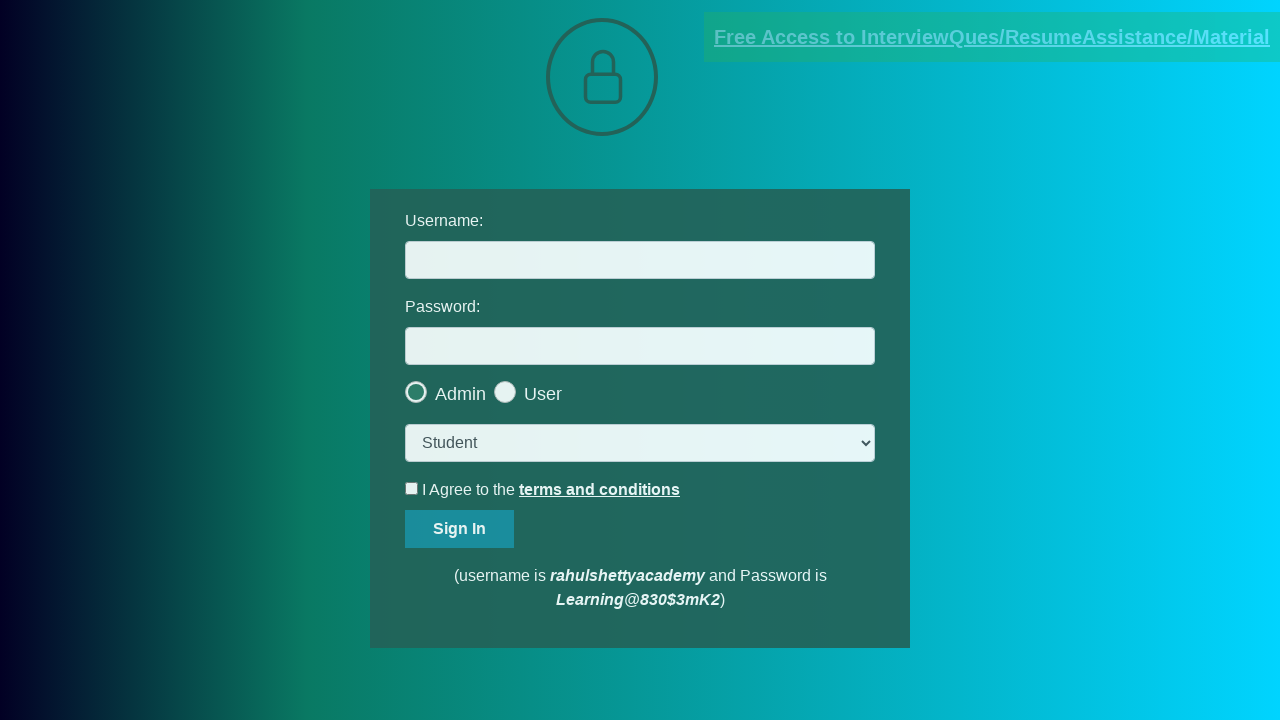

Closed the new window
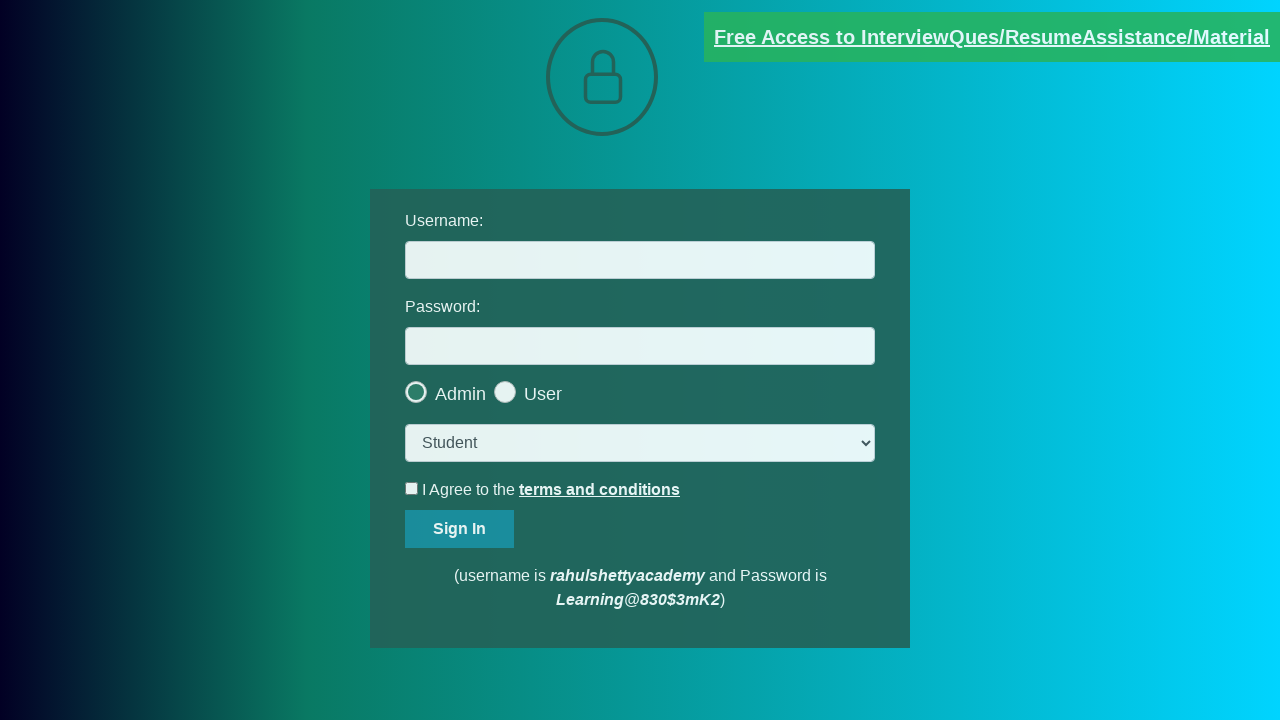

Filled username field with 'Imran' on #username
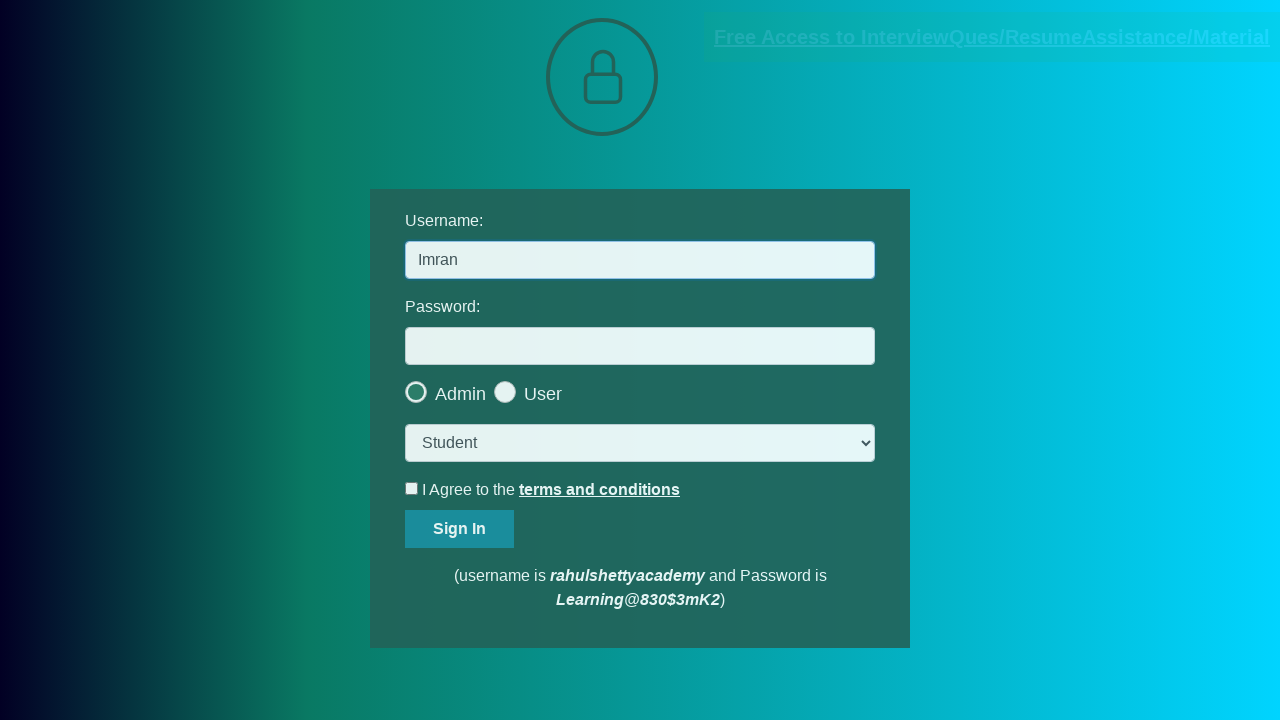

Filled password field with 'imran1996' on //input[@id='password']
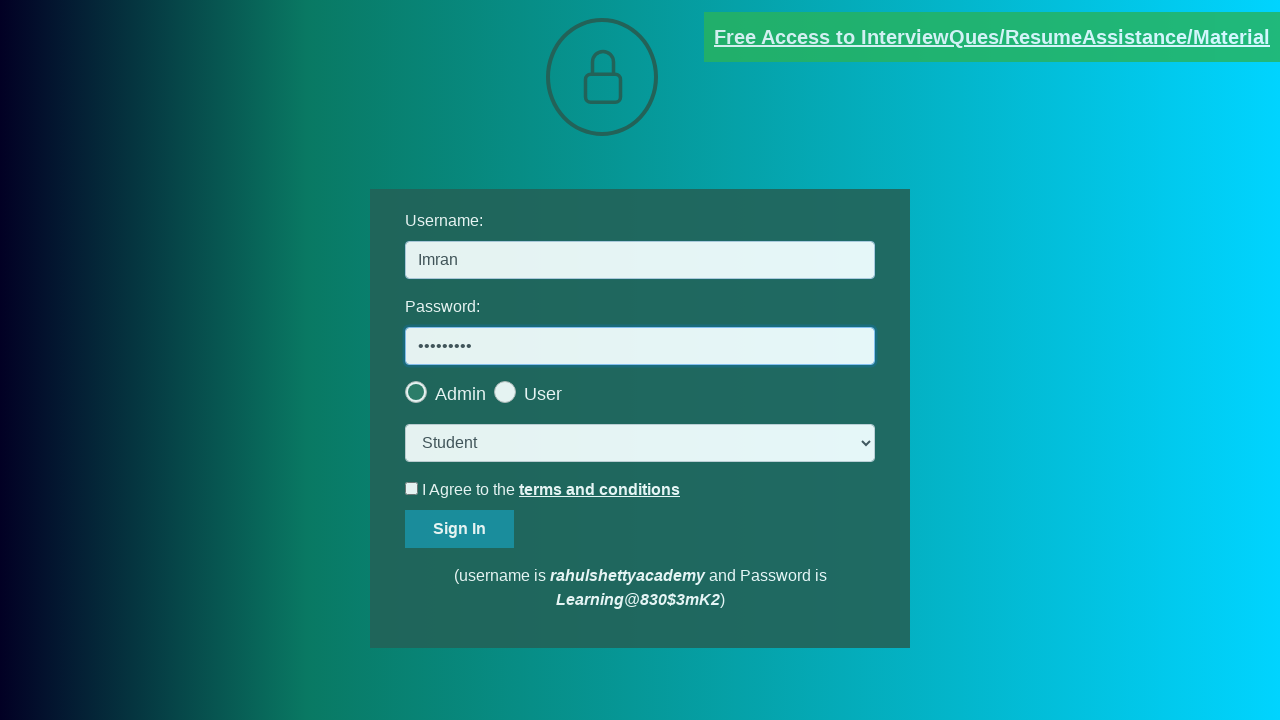

Clicked first radio button at (416, 392) on (//span[@class='checkmark'])[1]
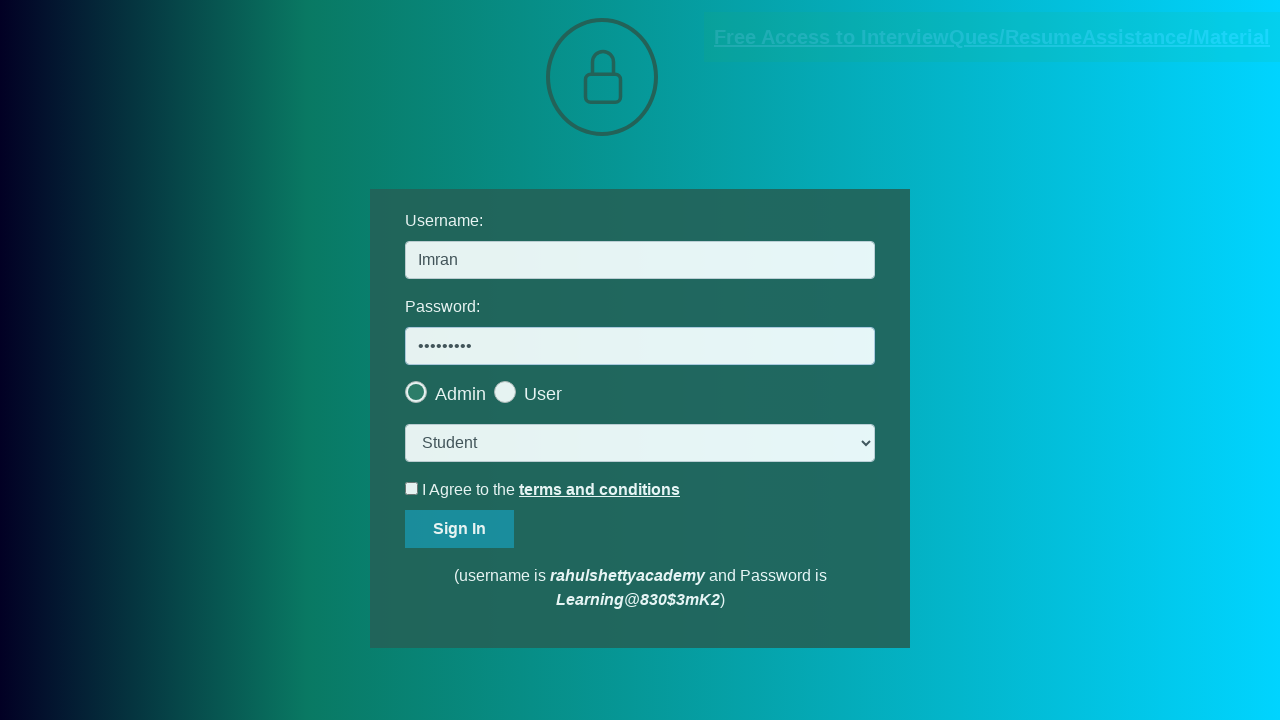

Selected 'Teacher' from dropdown on select[class='form-control']
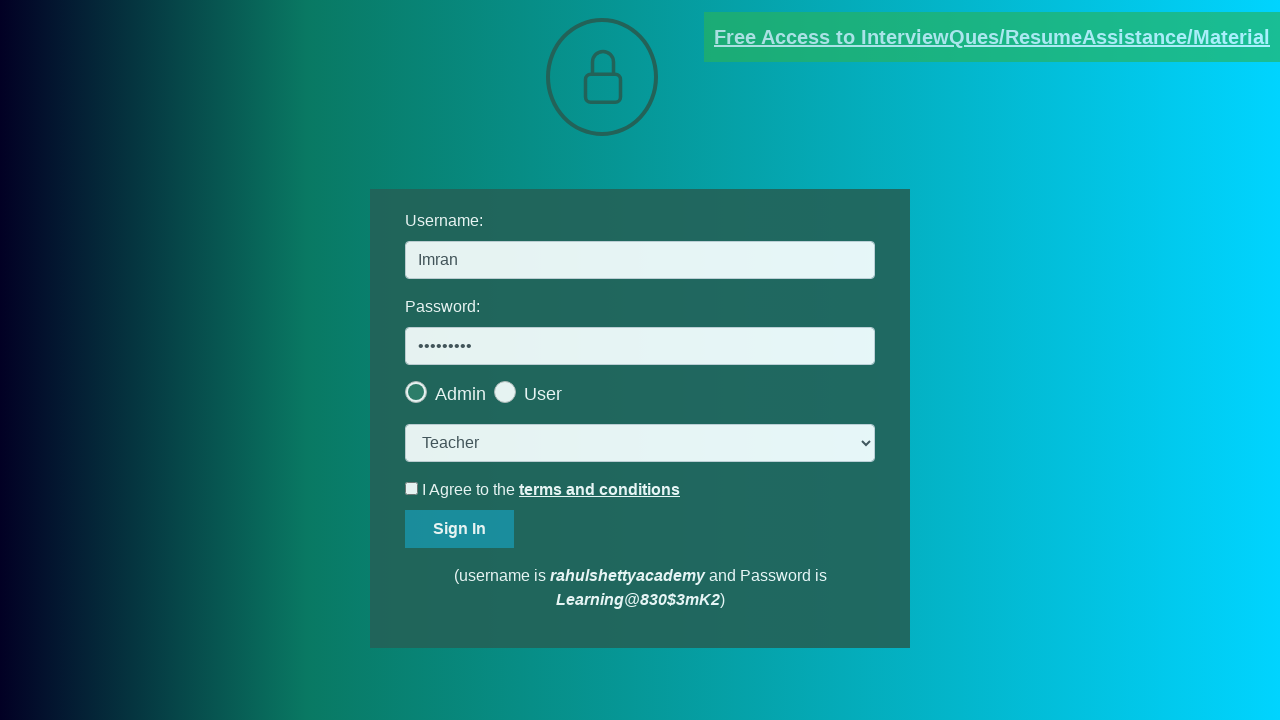

Checked terms checkbox at (412, 488) on #terms
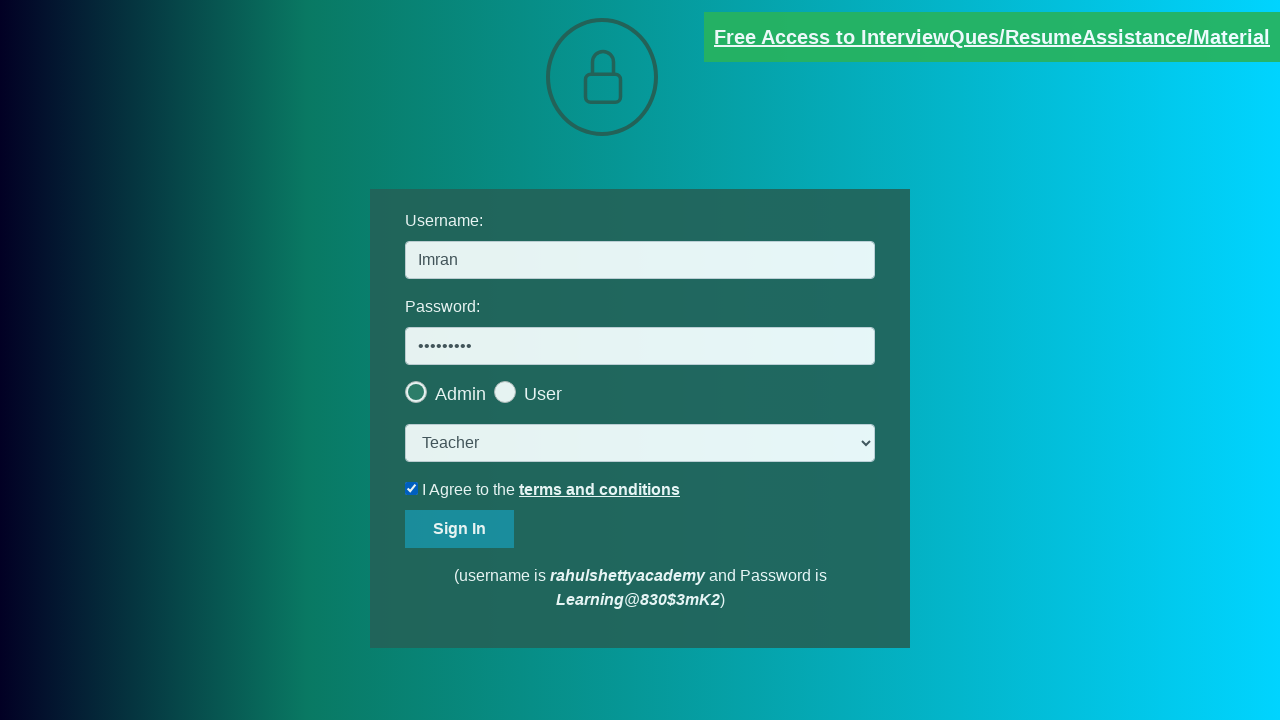

Clicked sign in button at (460, 529) on #signInBtn
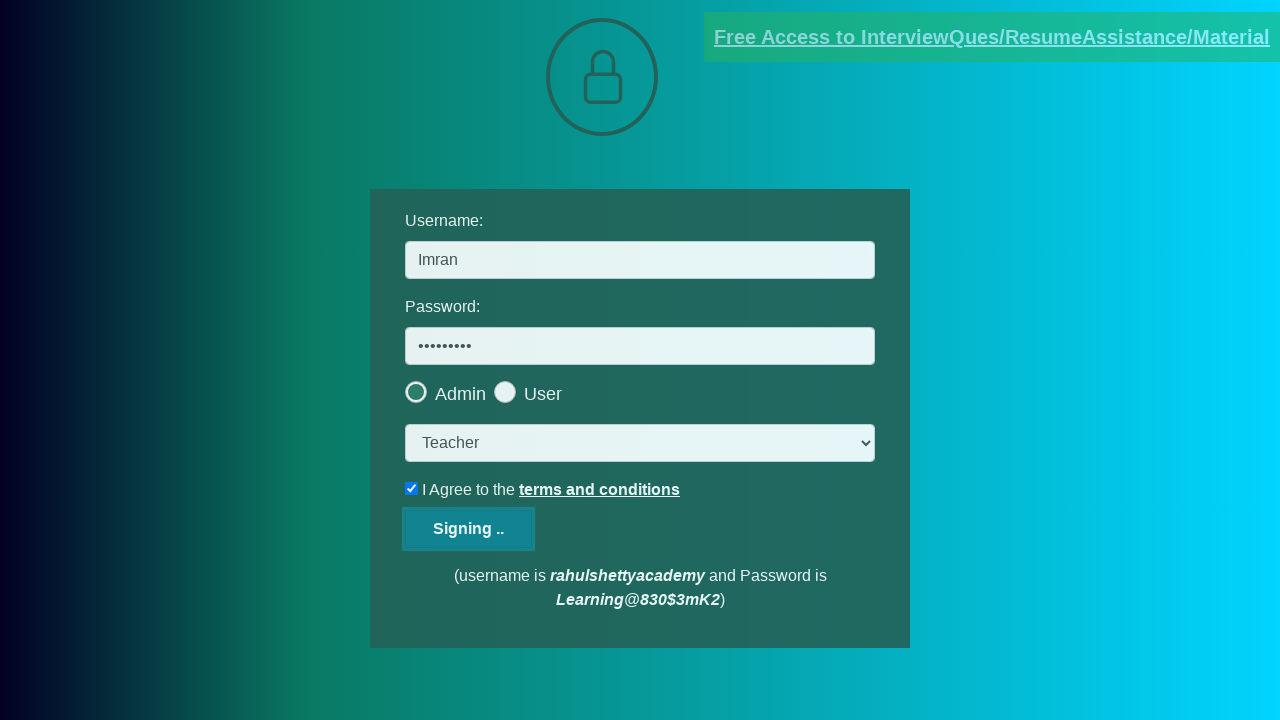

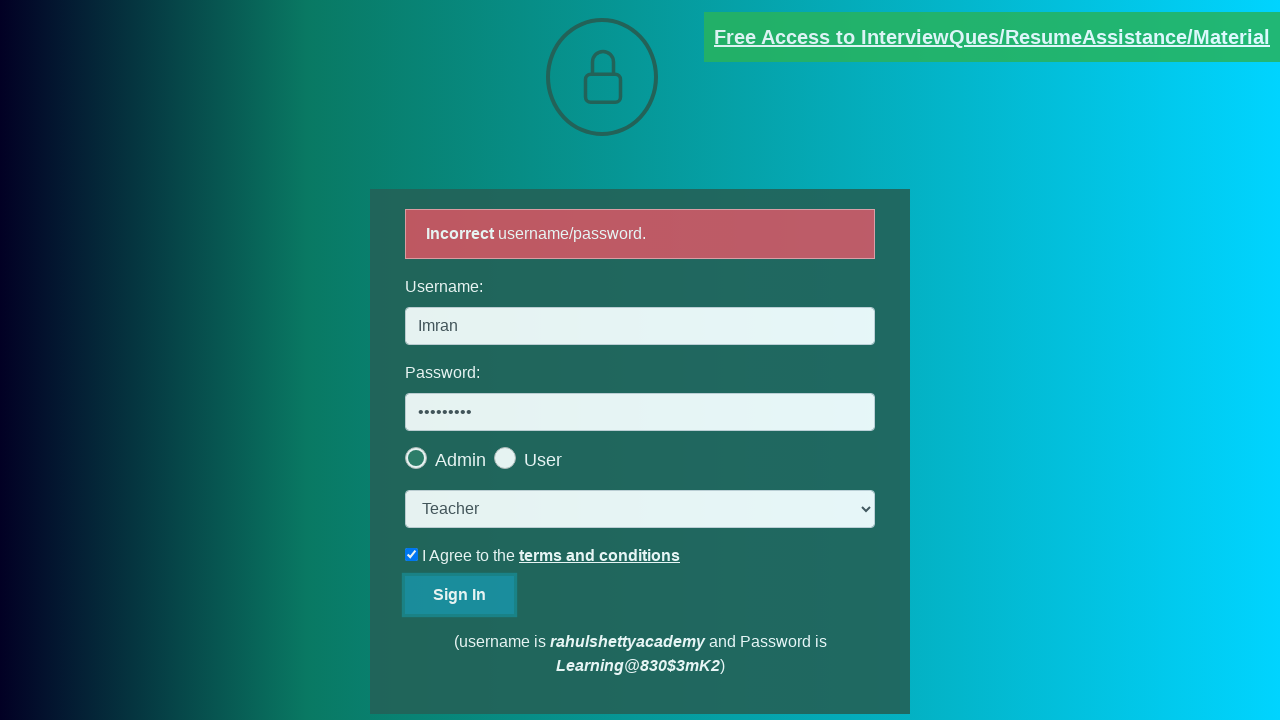